Tests the overnight parking permit form by clicking the overnight parking button, agreeing to terms, and filling out vehicle information, address details, dates, and personal contact information.

Starting URL: https://www.frontlinepss.com/newprov

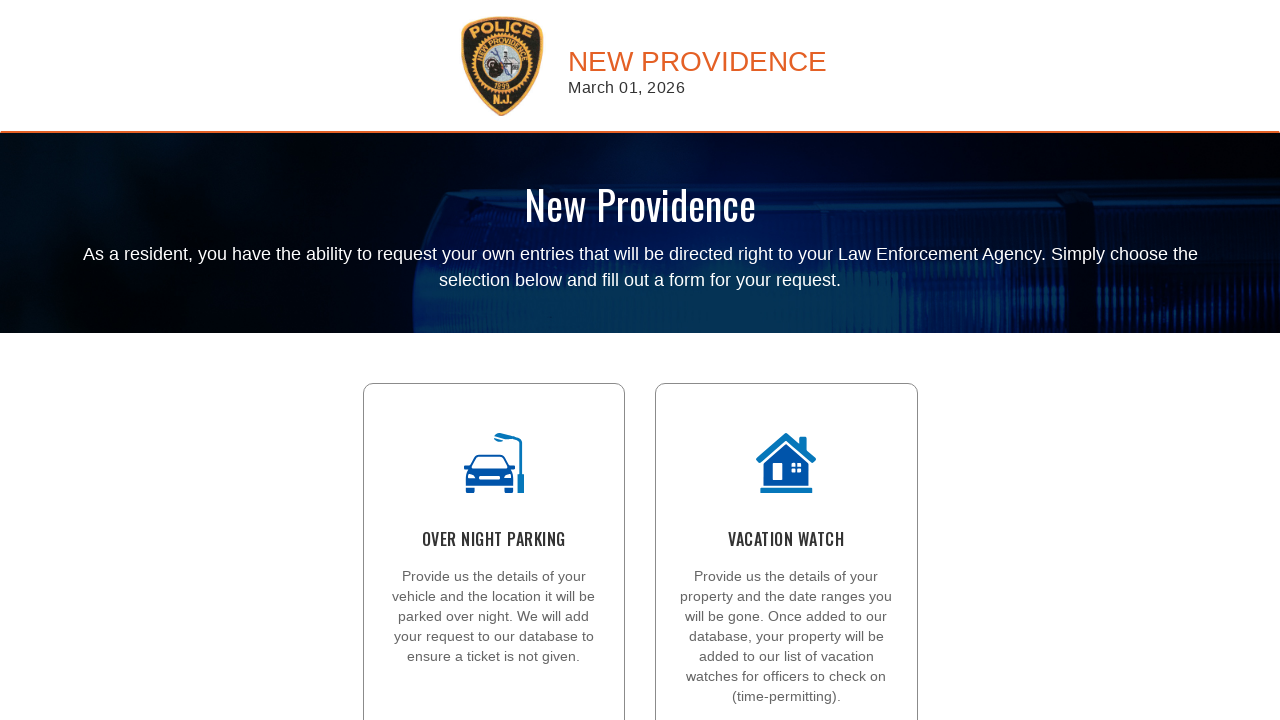

Clicked the Overnight Parking button at (494, 438) on #MainContent_lbONP2
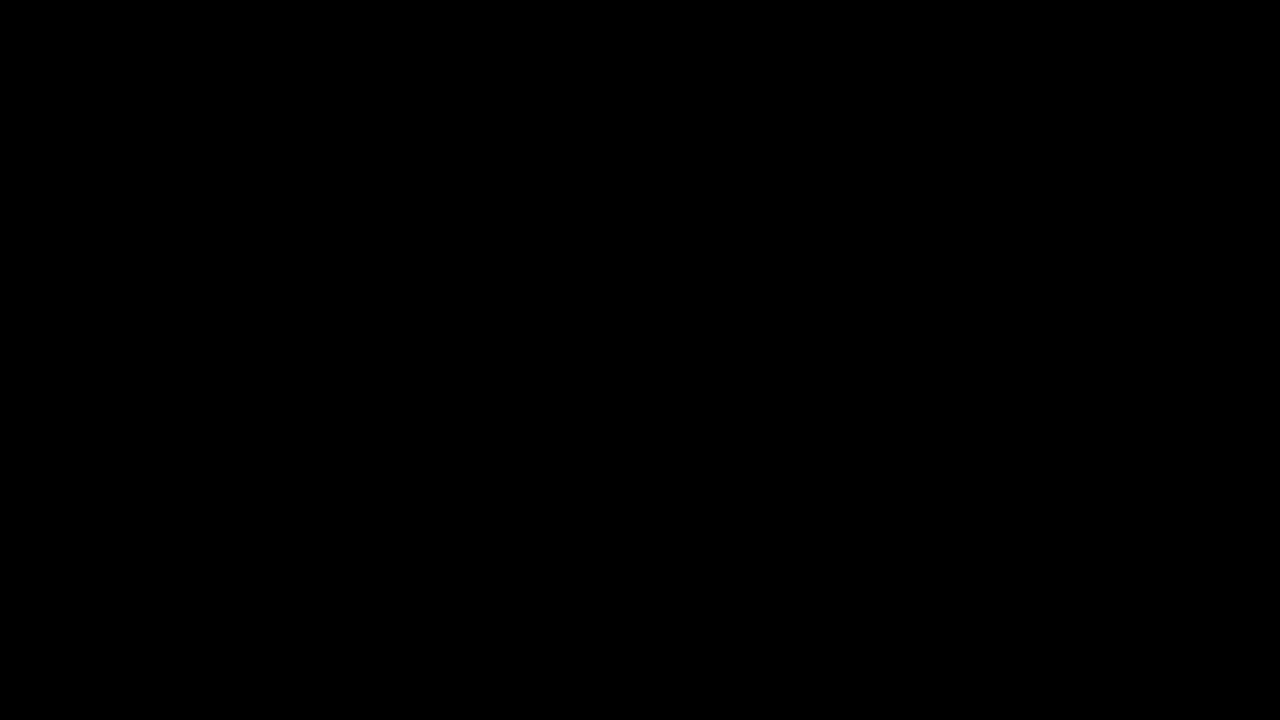

Agreement checkbox selector loaded
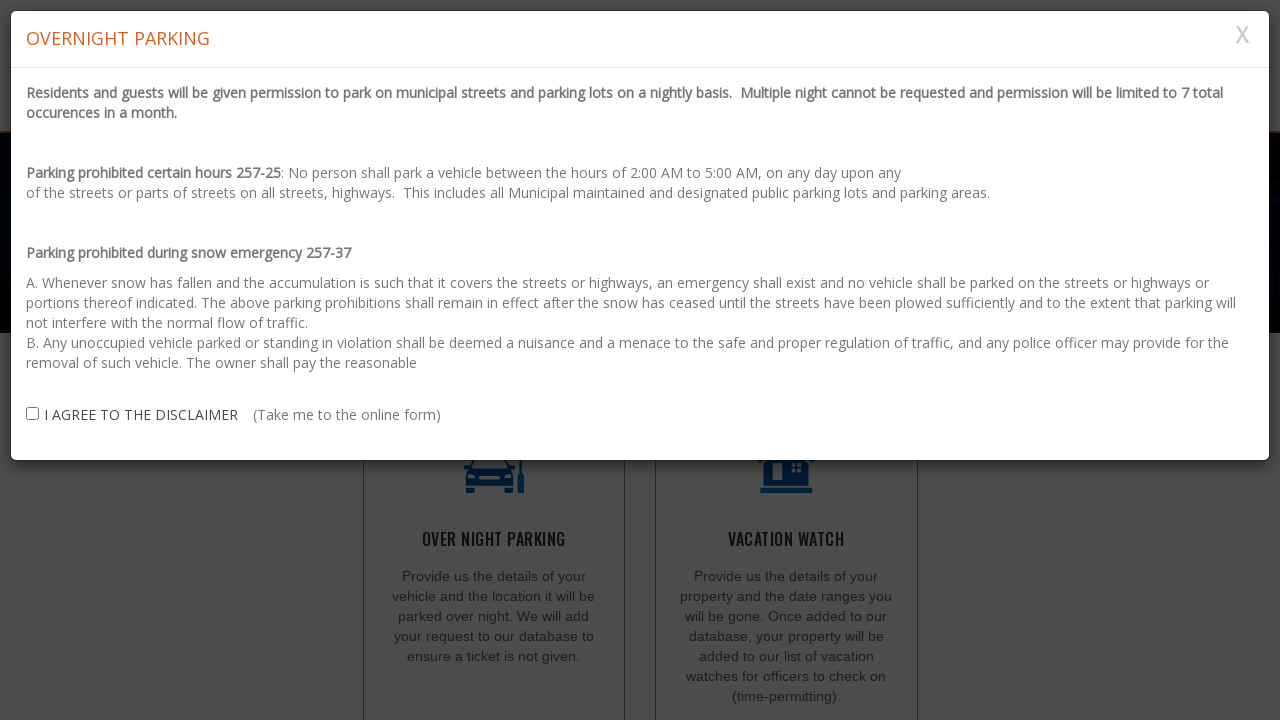

Clicked agreement checkbox to accept terms at (32, 413) on #MainContent_ctrlOverNightParking_chkAgreeONPDisclaimer
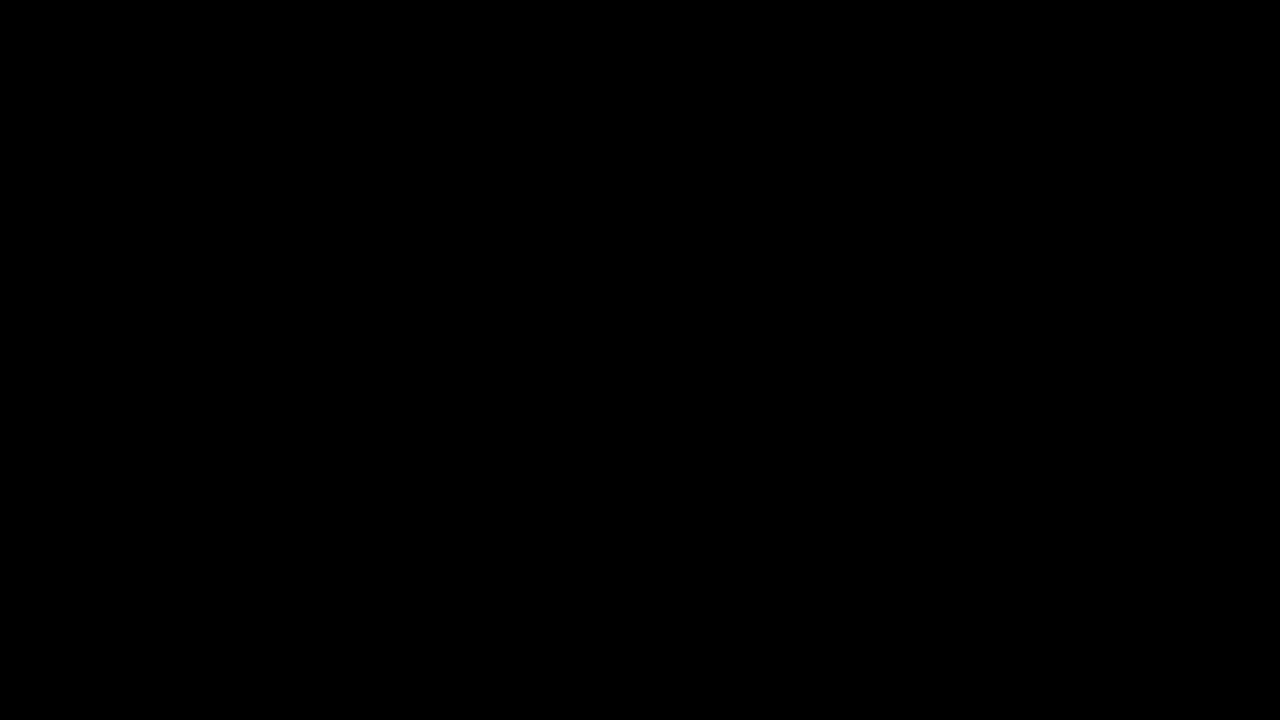

Entered license plate number 'XYZ7892' on #MainContent_ctrlOverNightParking_txtPlate
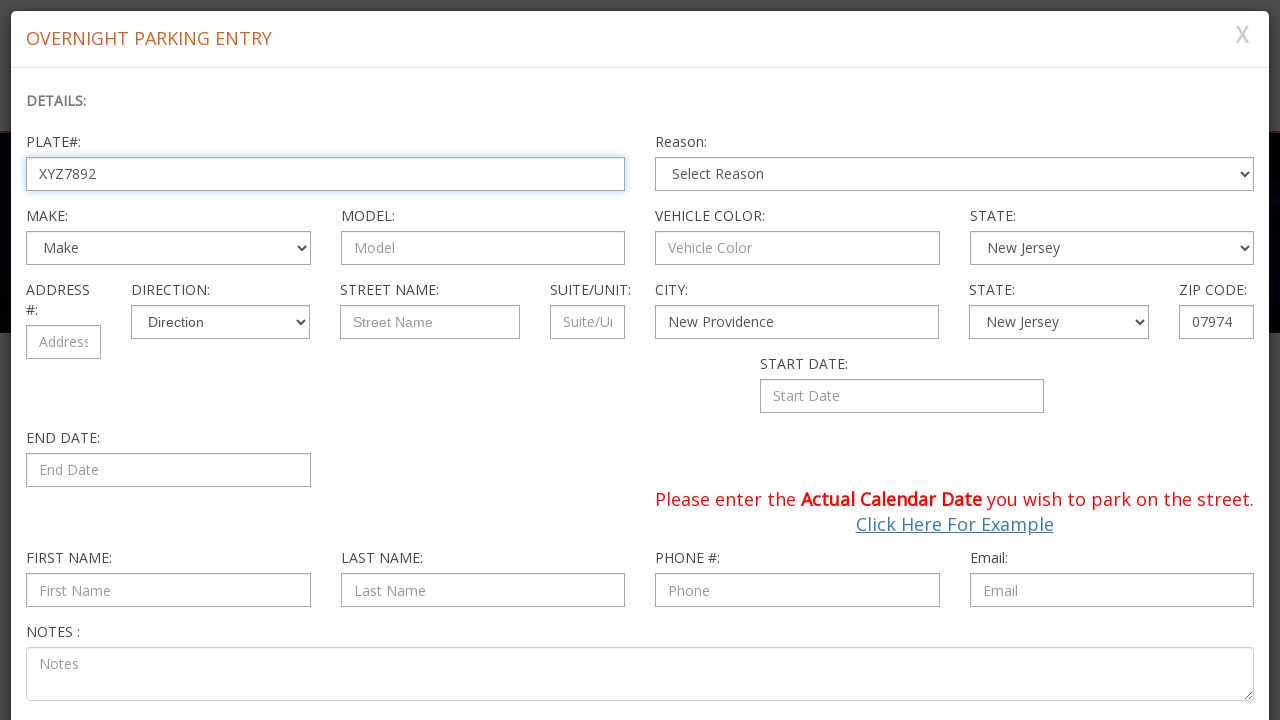

Selected 'Overnight Guest' from reason dropdown on #MainContent_ctrlOverNightParking_ddlReason
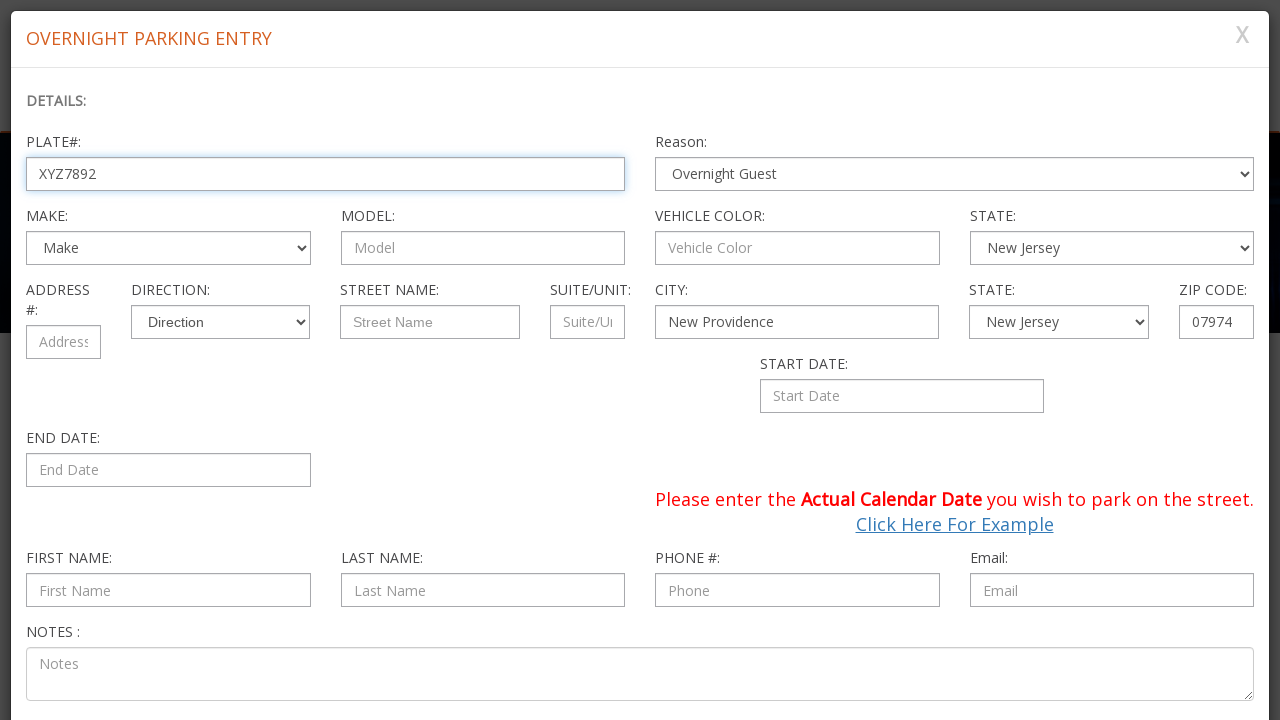

Selected 'Tesla' from car make dropdown on #MainContent_ctrlOverNightParking_ddlMake
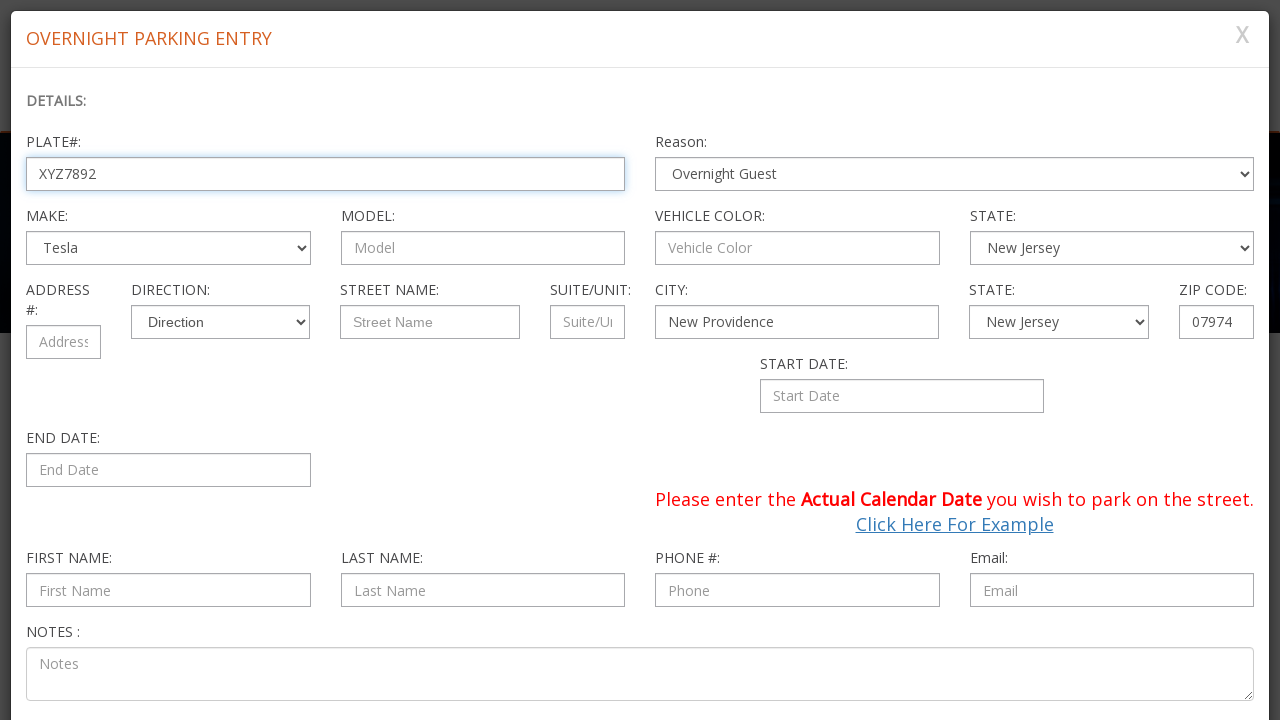

Entered vehicle model 'Model Y' on #MainContent_ctrlOverNightParking_txtModel
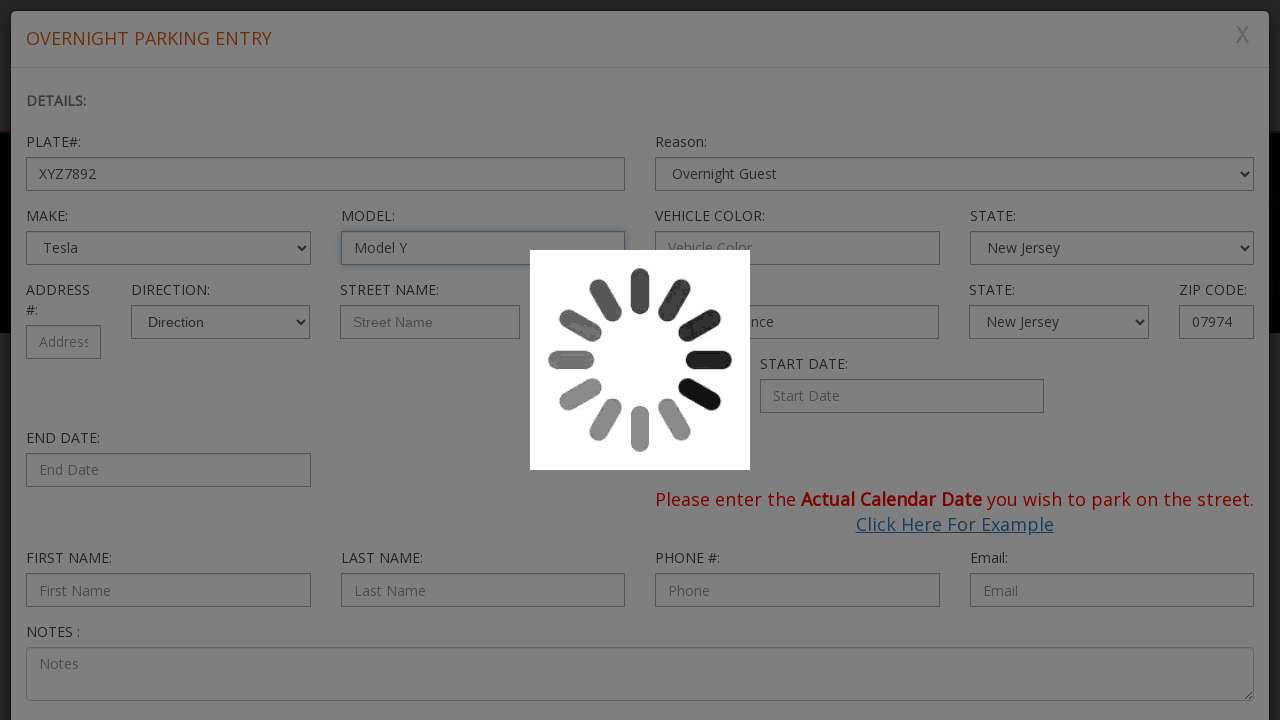

Entered vehicle color 'Blue' on #MainContent_ctrlOverNightParking_txtVehicleColor
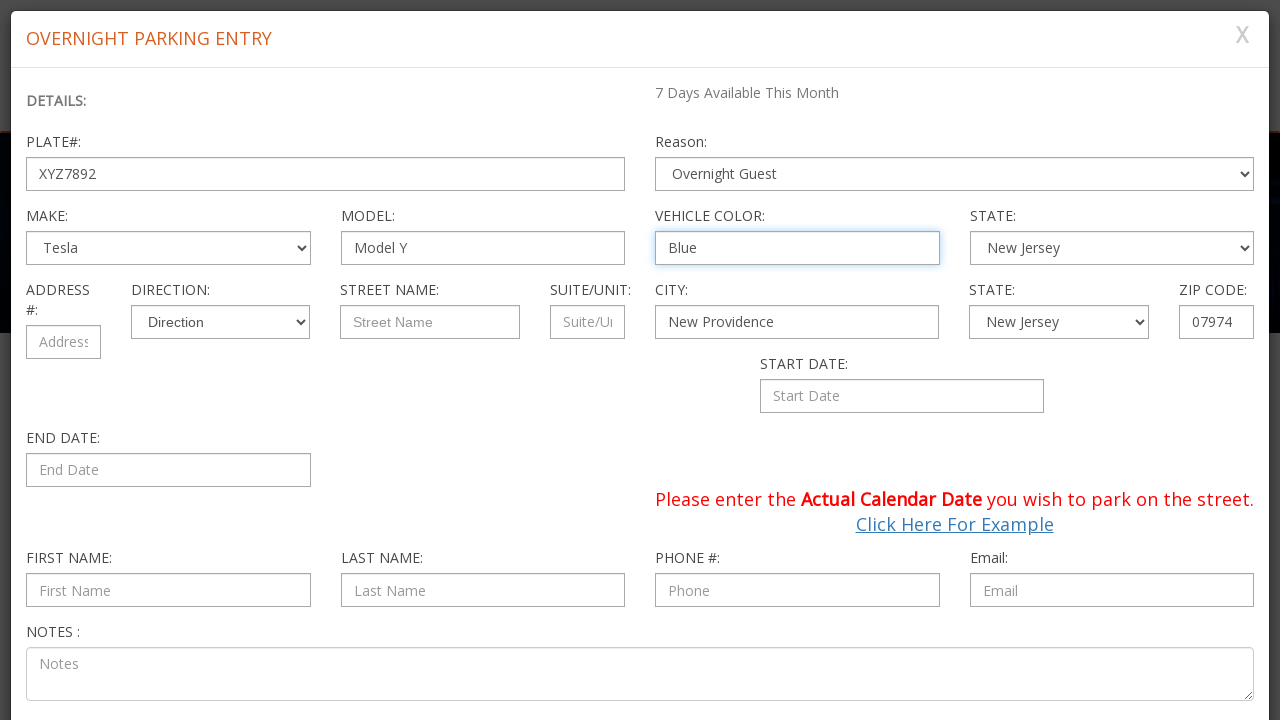

Selected 'New Jersey' from state dropdown on #MainContent_ctrlOverNightParking_ddlState
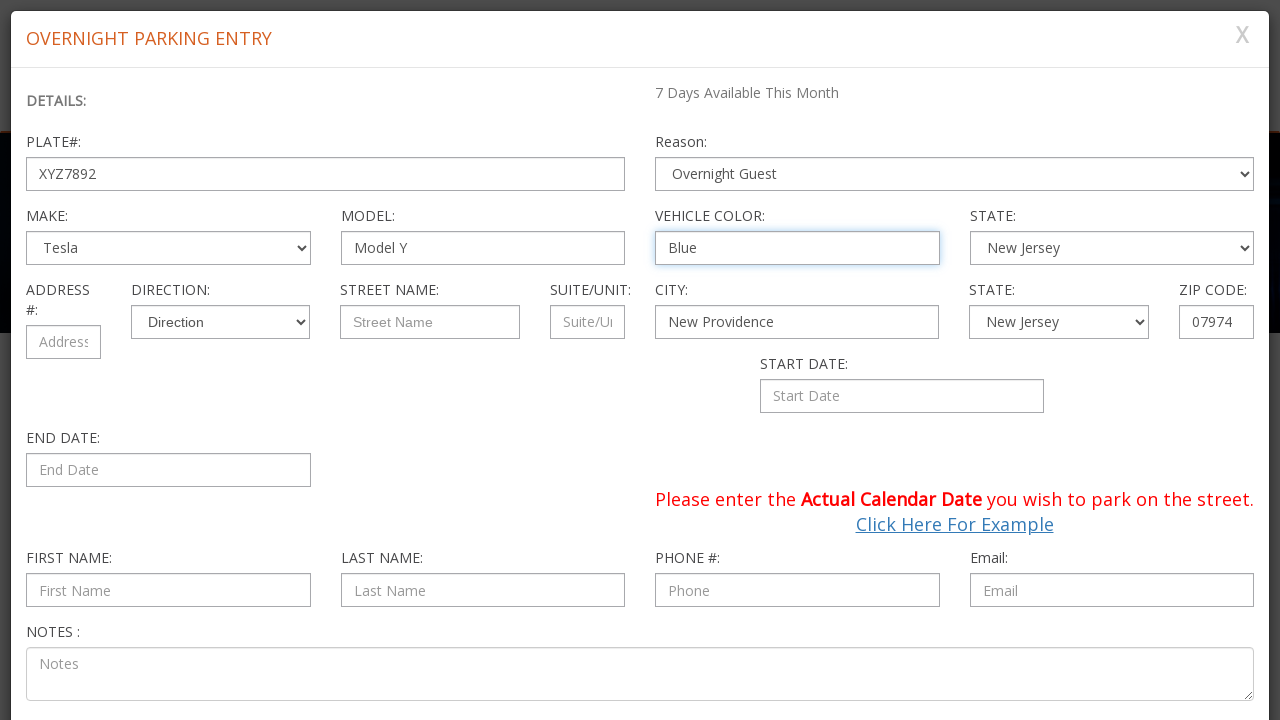

Entered address number '125' on #MainContent_ctrlOverNightParking_txtAddress
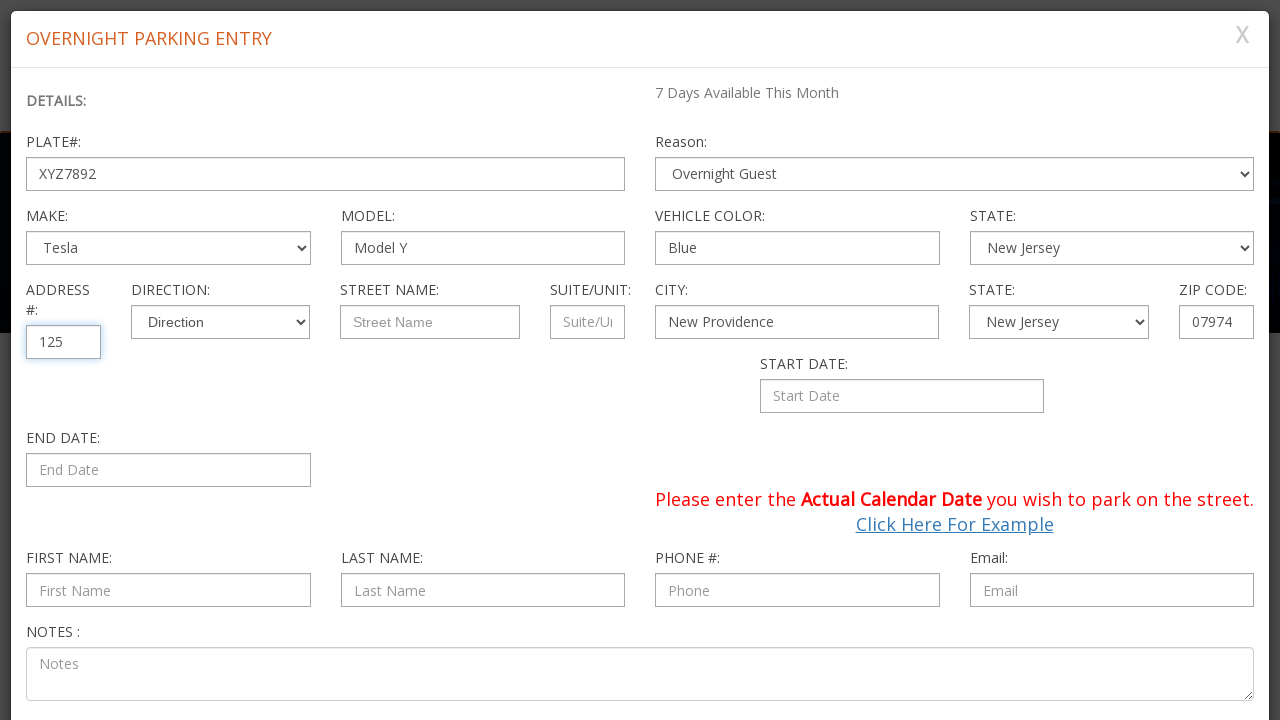

Selected 'West' from direction dropdown on #MainContent_ctrlOverNightParking_ddlDirection
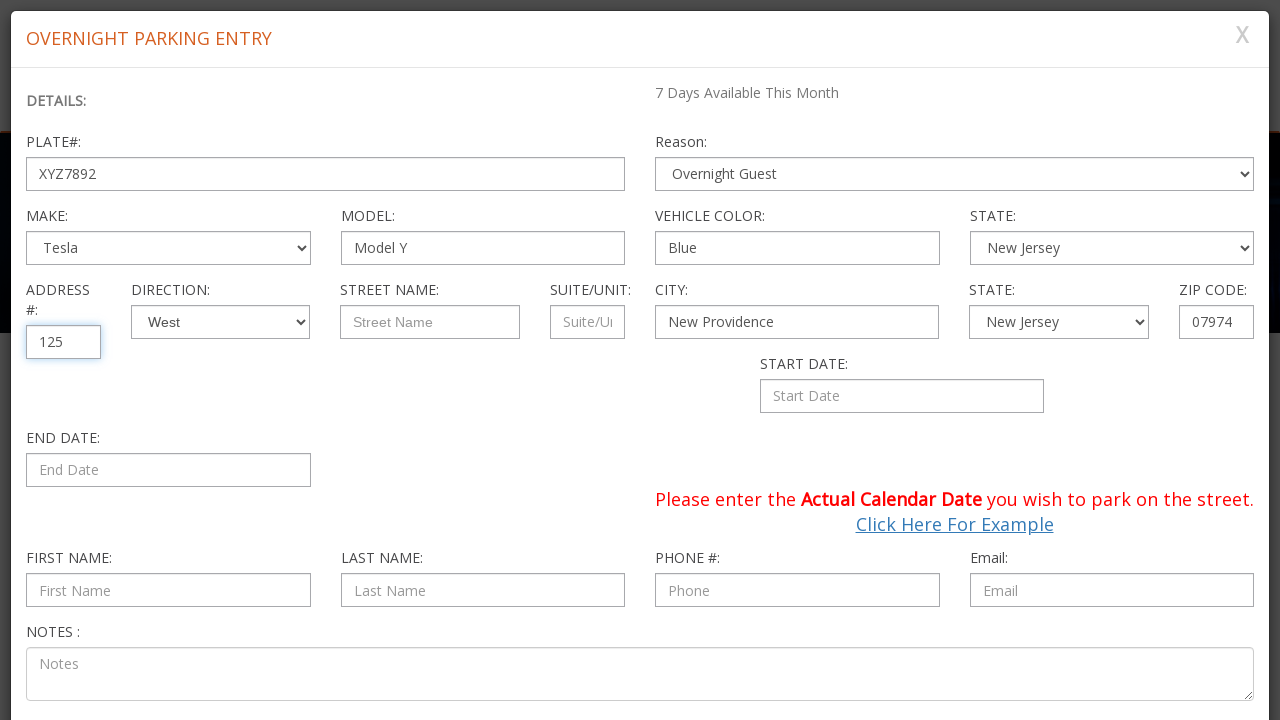

Entered street name 'Ethan Dr' on #MainContent_ctrlOverNightParking_txtStreetName
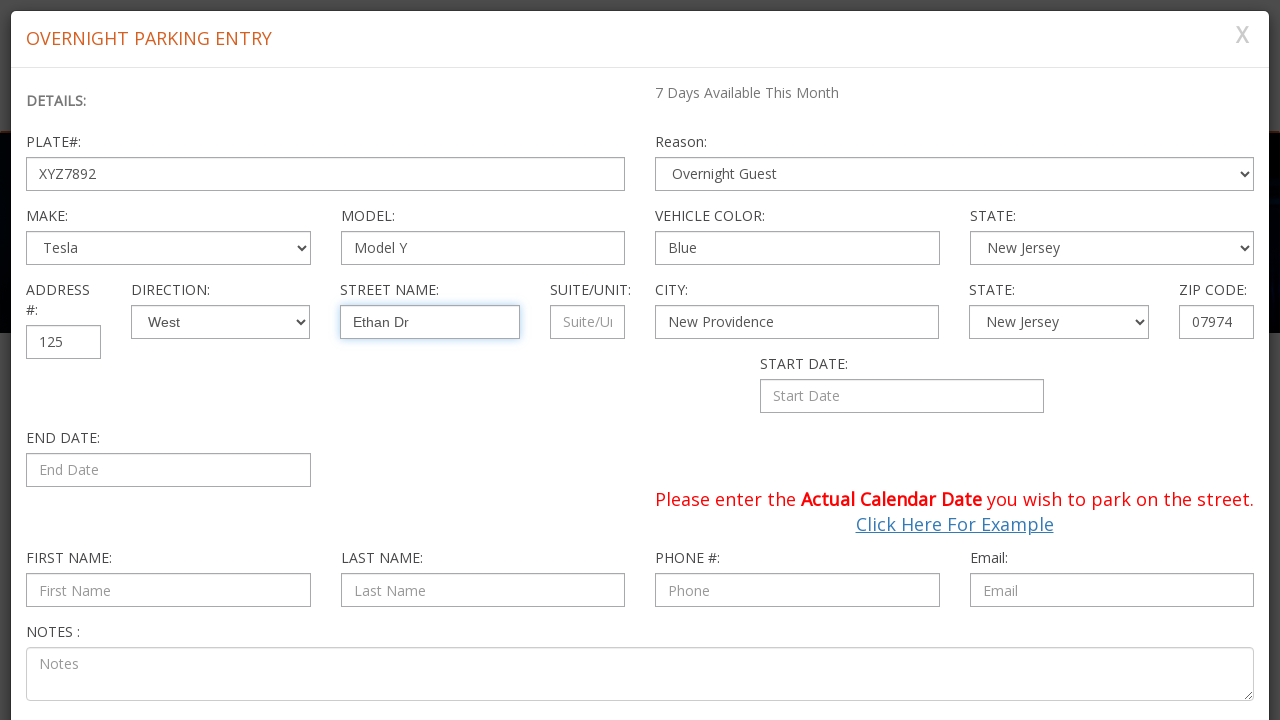

Street name autocomplete suggestion appeared
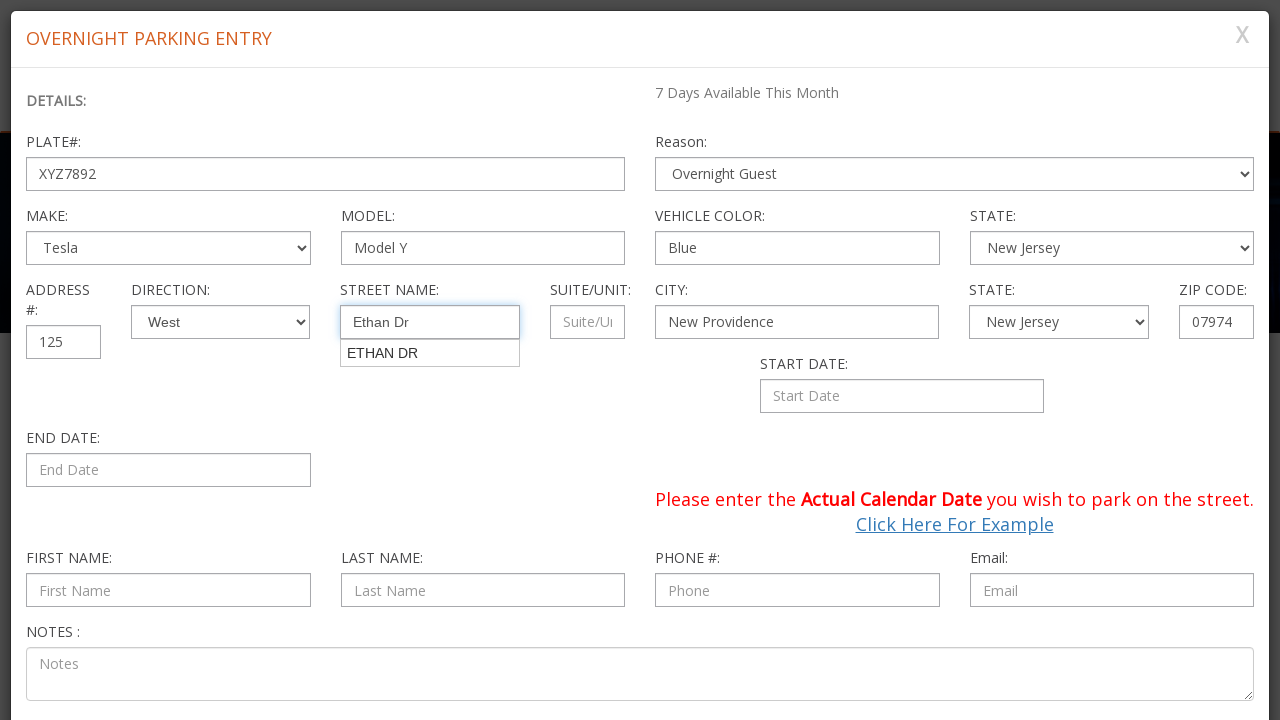

Selected 'ETHAN DR' from autocomplete suggestions at (430, 353) on xpath=//li[contains(text(), 'ETHAN DR')]
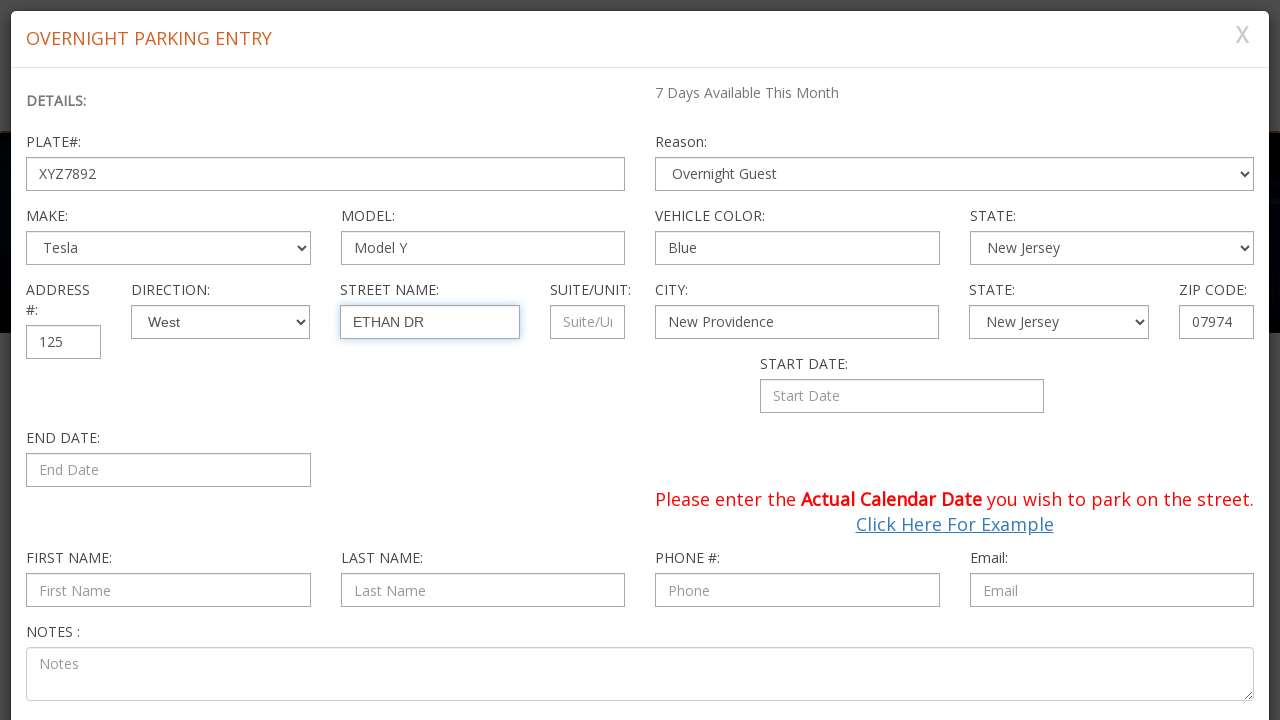

Entered suite/unit '3B' on #MainContent_ctrlOverNightParking_txtSuite
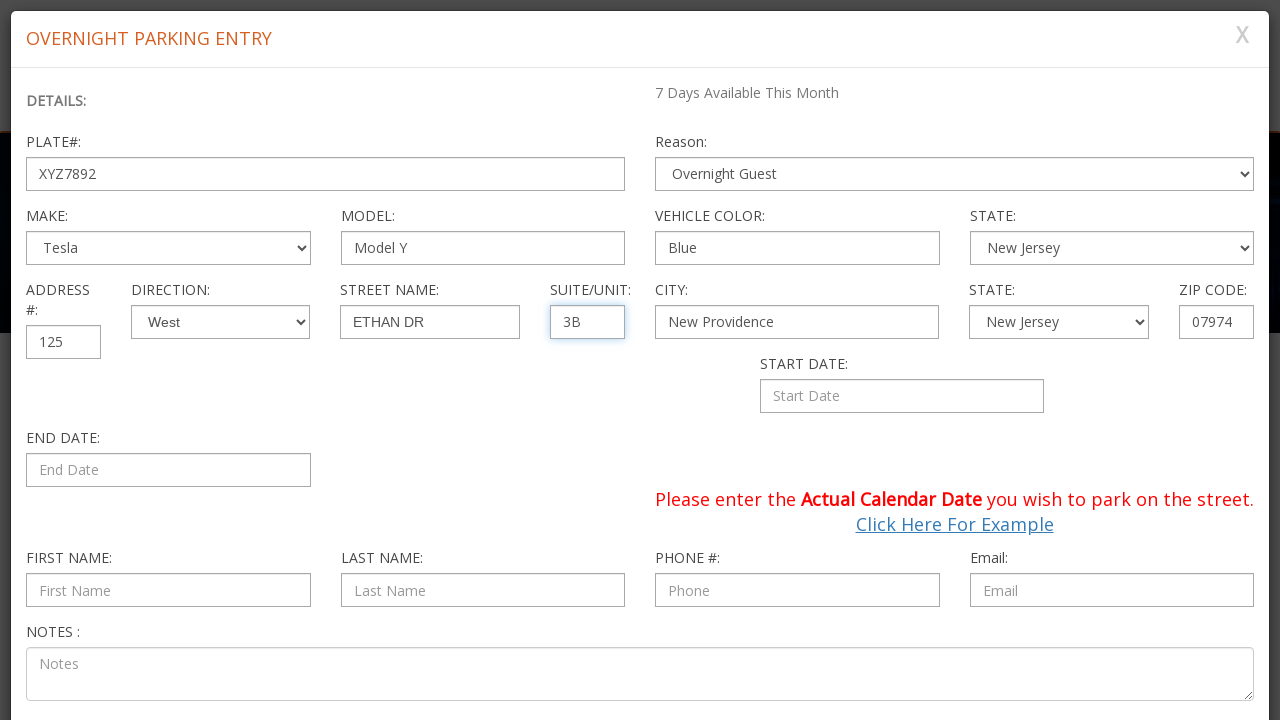

Entered zip code '07974' on #MainContent_ctrlOverNightParking_txtAddressZip
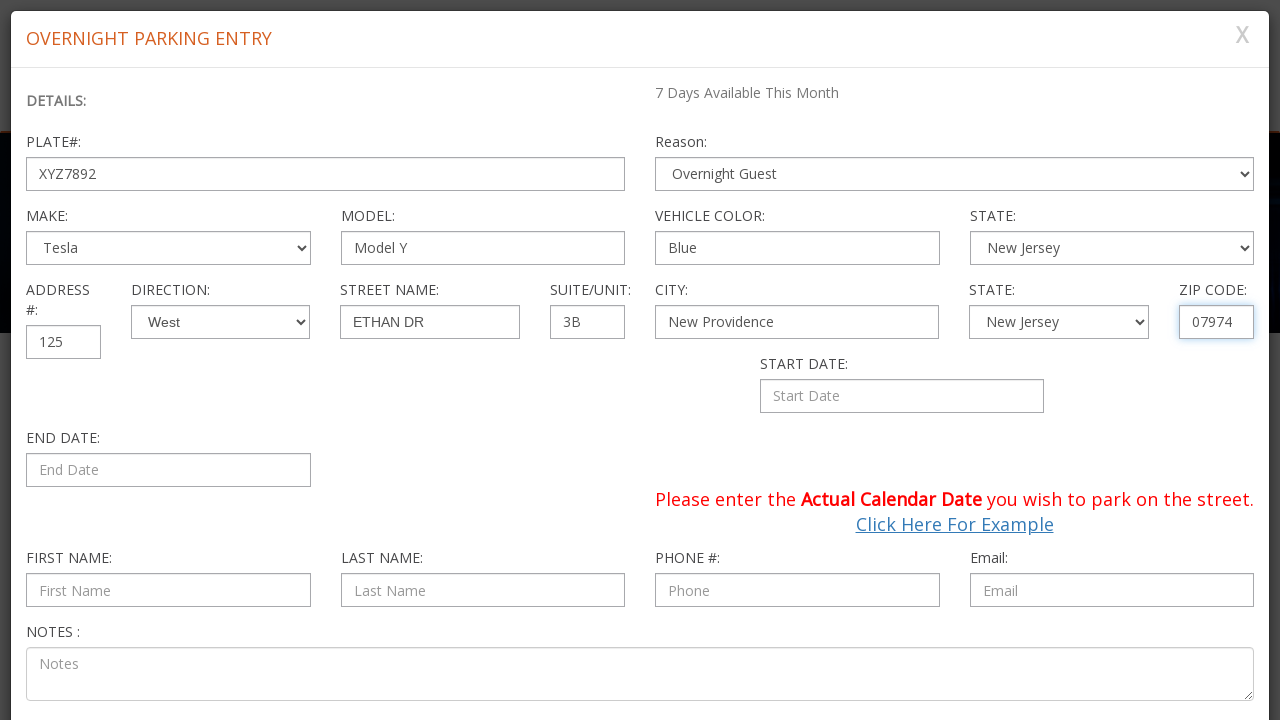

Clicked start date picker at (902, 396) on #MainContent_ctrlOverNightParking_txtStartDate
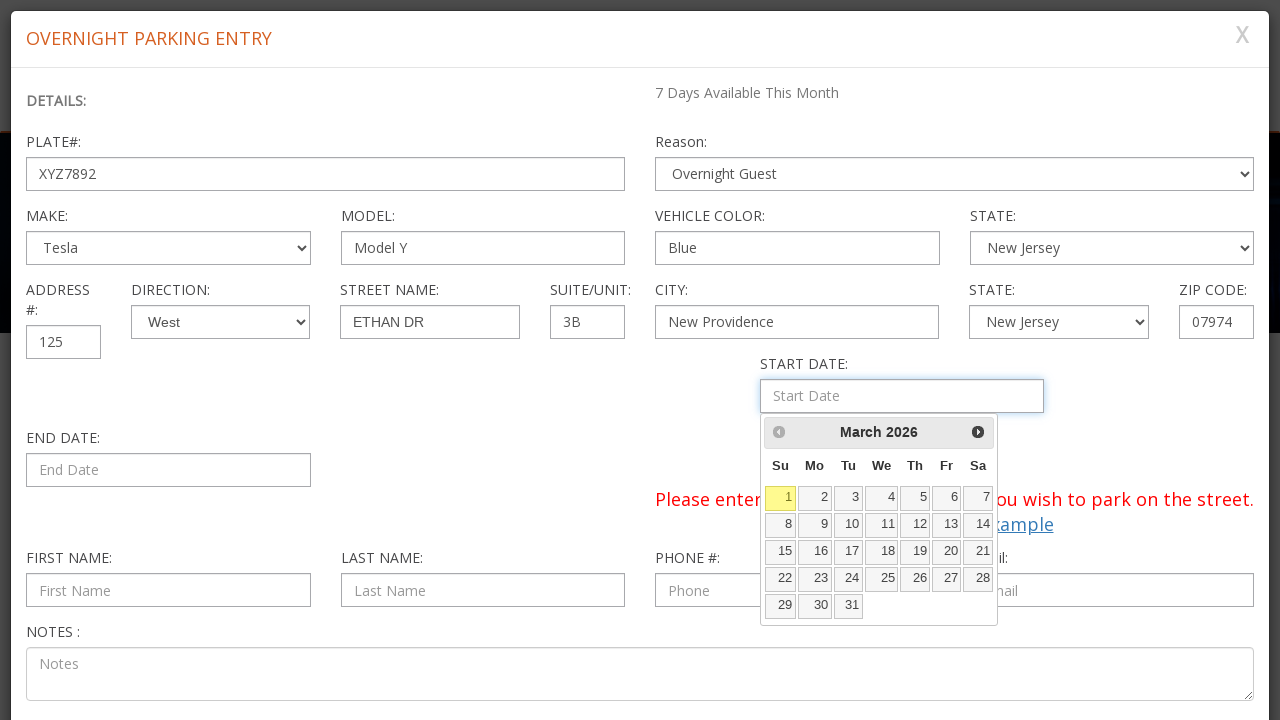

Date picker calendar loaded
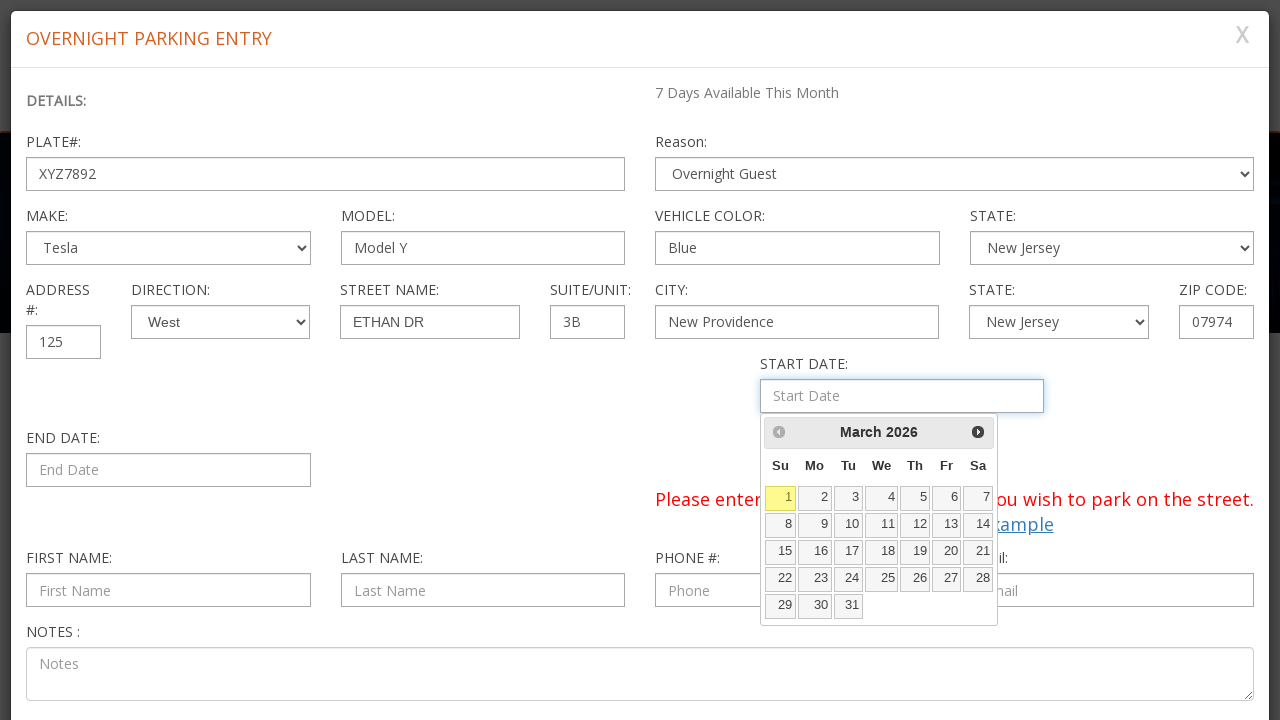

Selected day 15 from start date picker at (780, 552) on xpath=//a[text()='15']
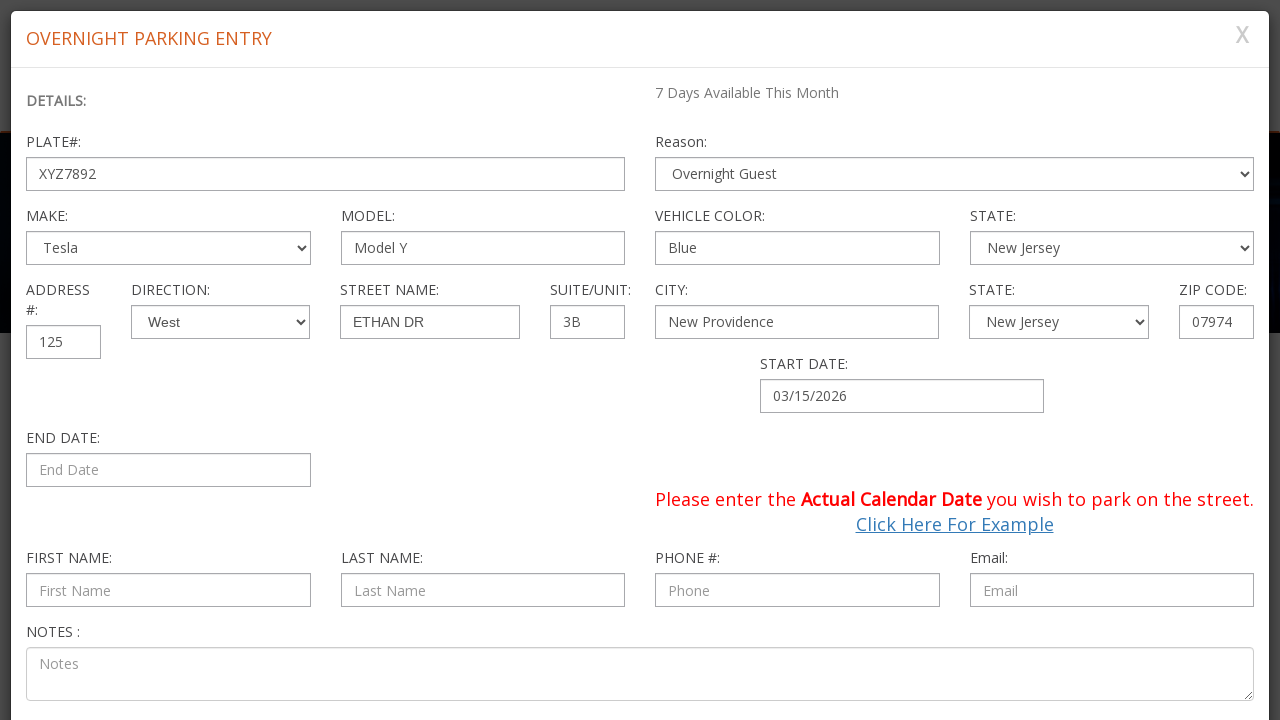

Clicked end date picker at (168, 470) on #MainContent_ctrlOverNightParking_txtEndDate
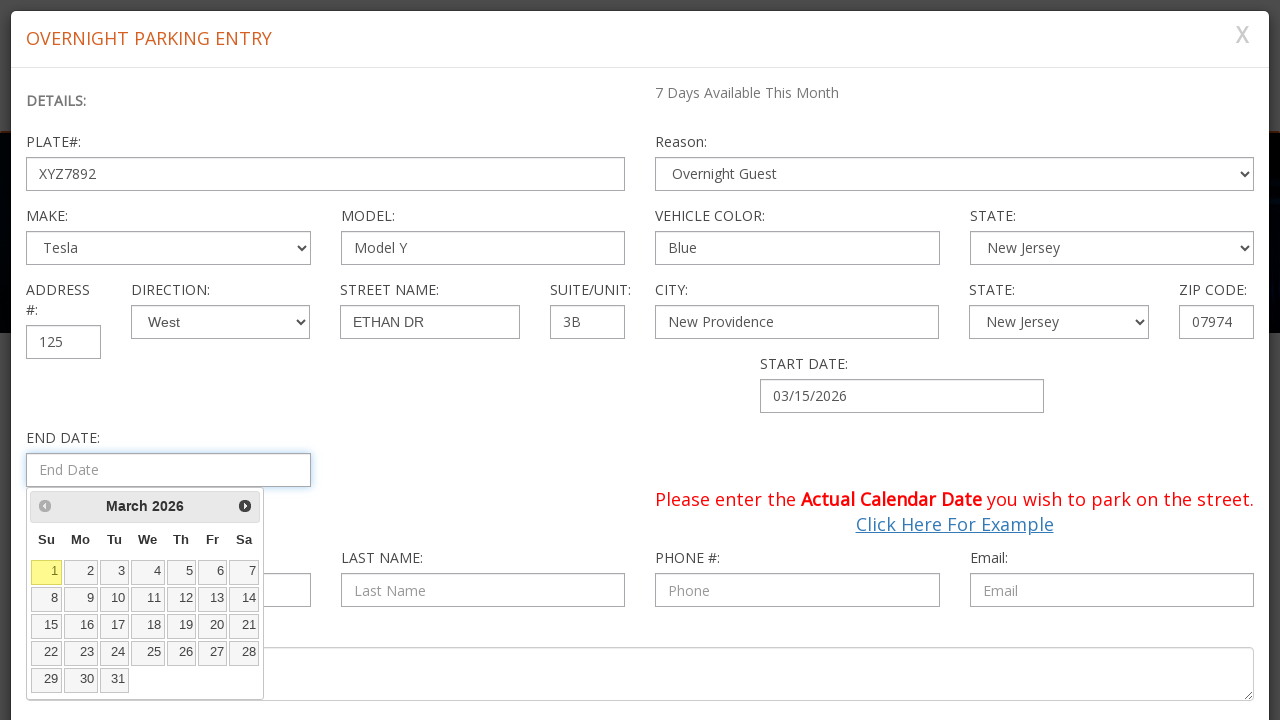

End date picker calendar loaded
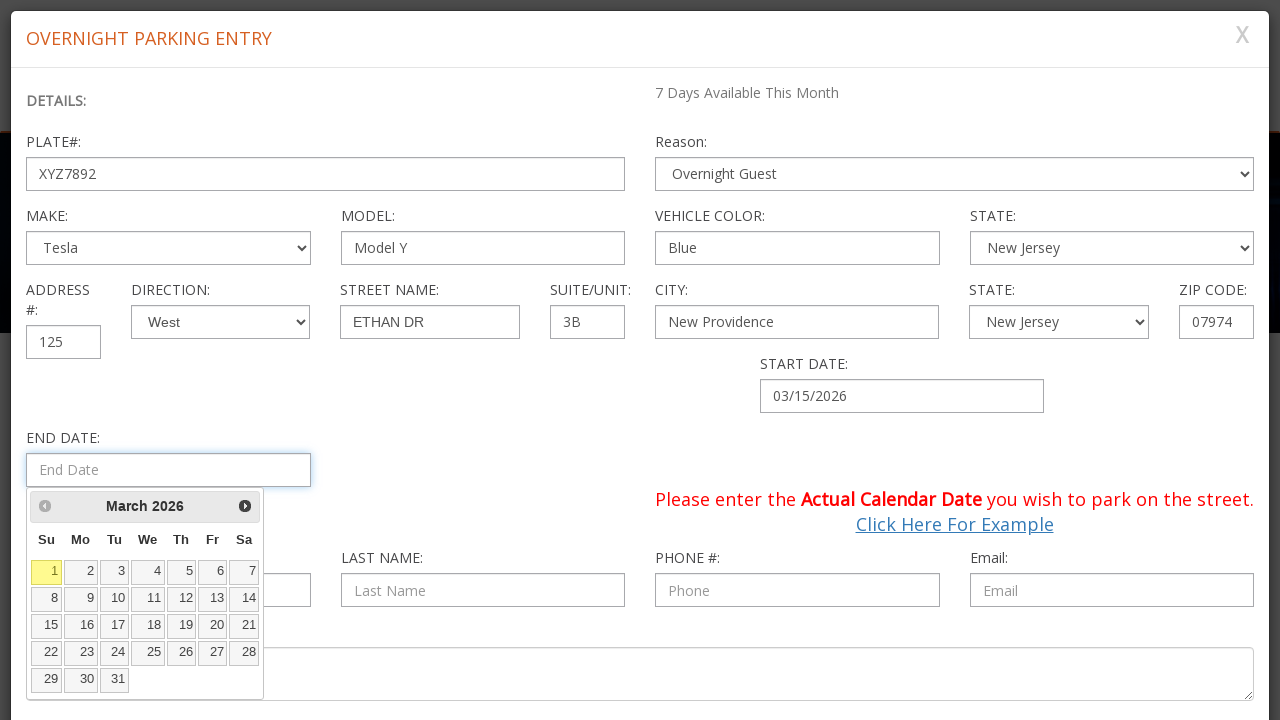

Selected day 15 from end date picker at (46, 626) on xpath=//a[text()='15']
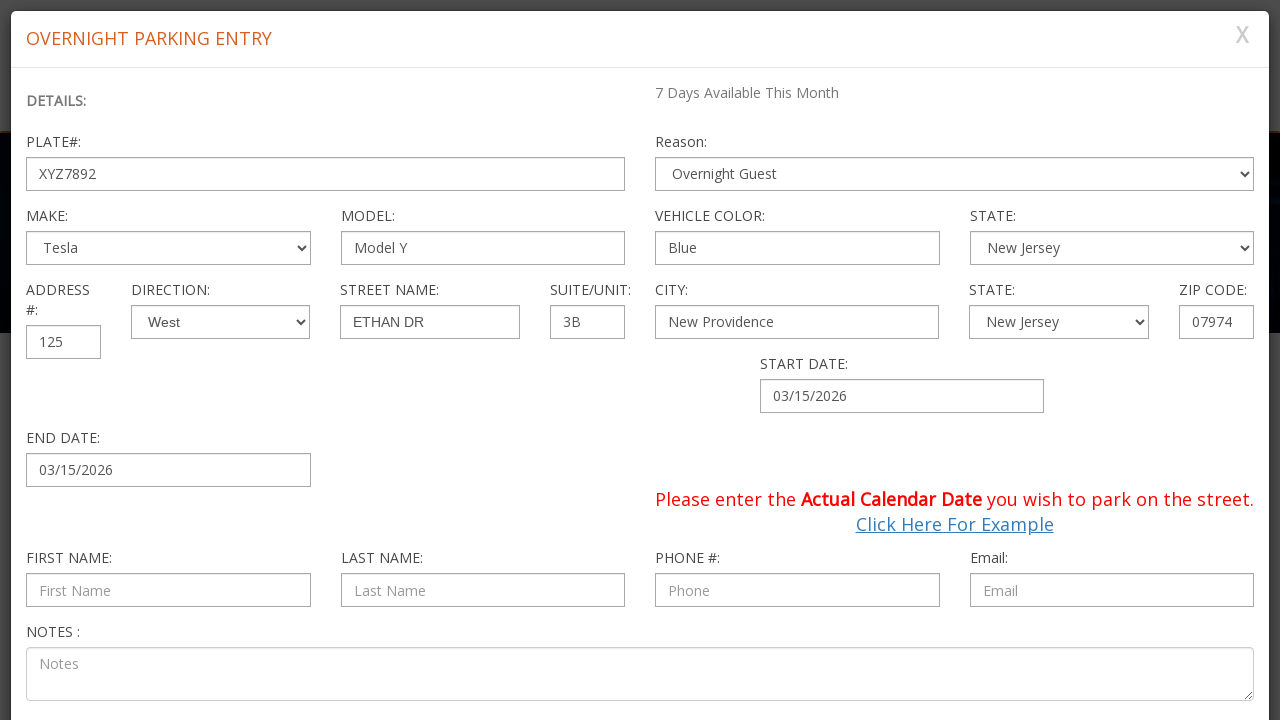

Entered first name 'Michael' on #MainContent_ctrlOverNightParking_txtFirstName
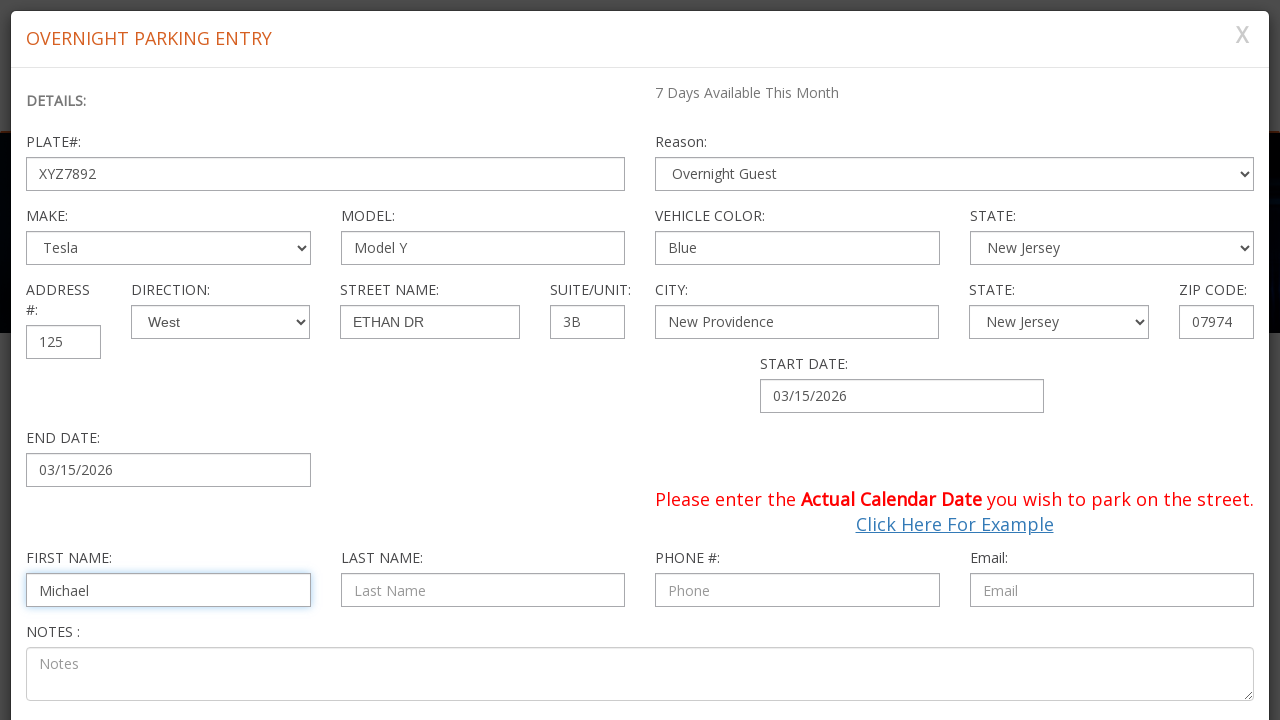

Entered last name 'Johnson' on #MainContent_ctrlOverNightParking_txtLastName
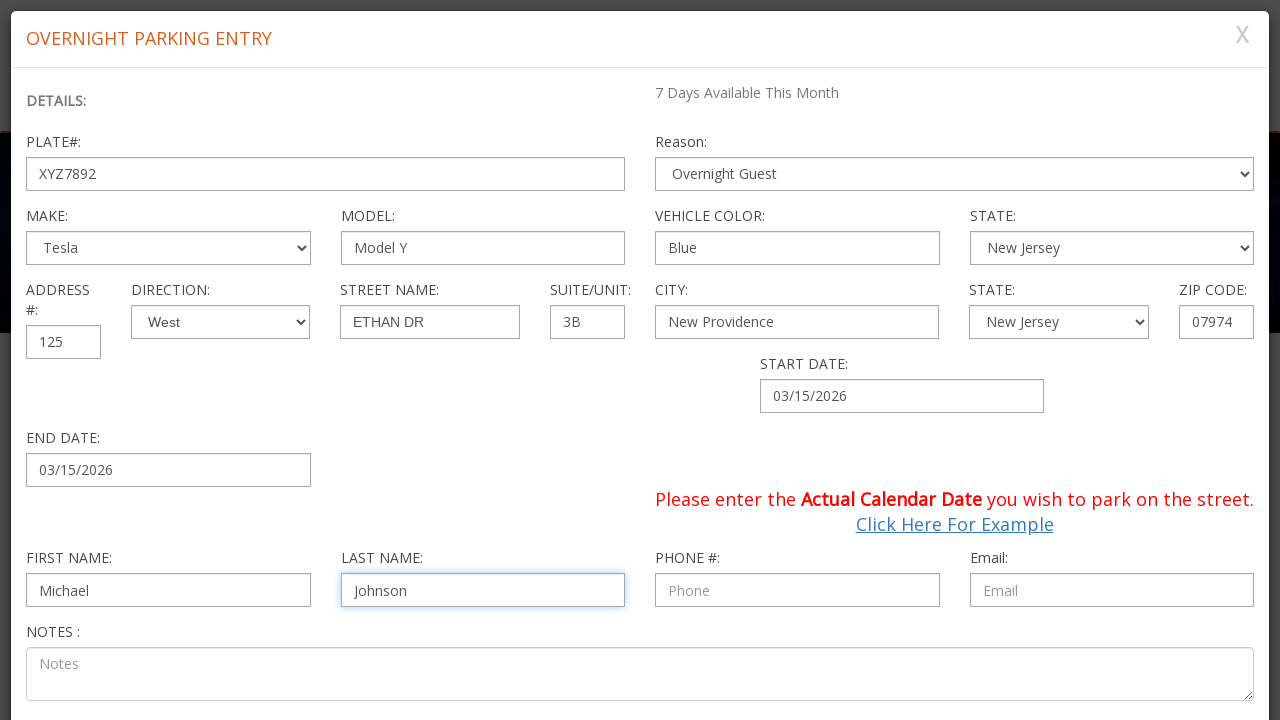

Entered phone number '908-555-1234' on #MainContent_ctrlOverNightParking_txtPhone
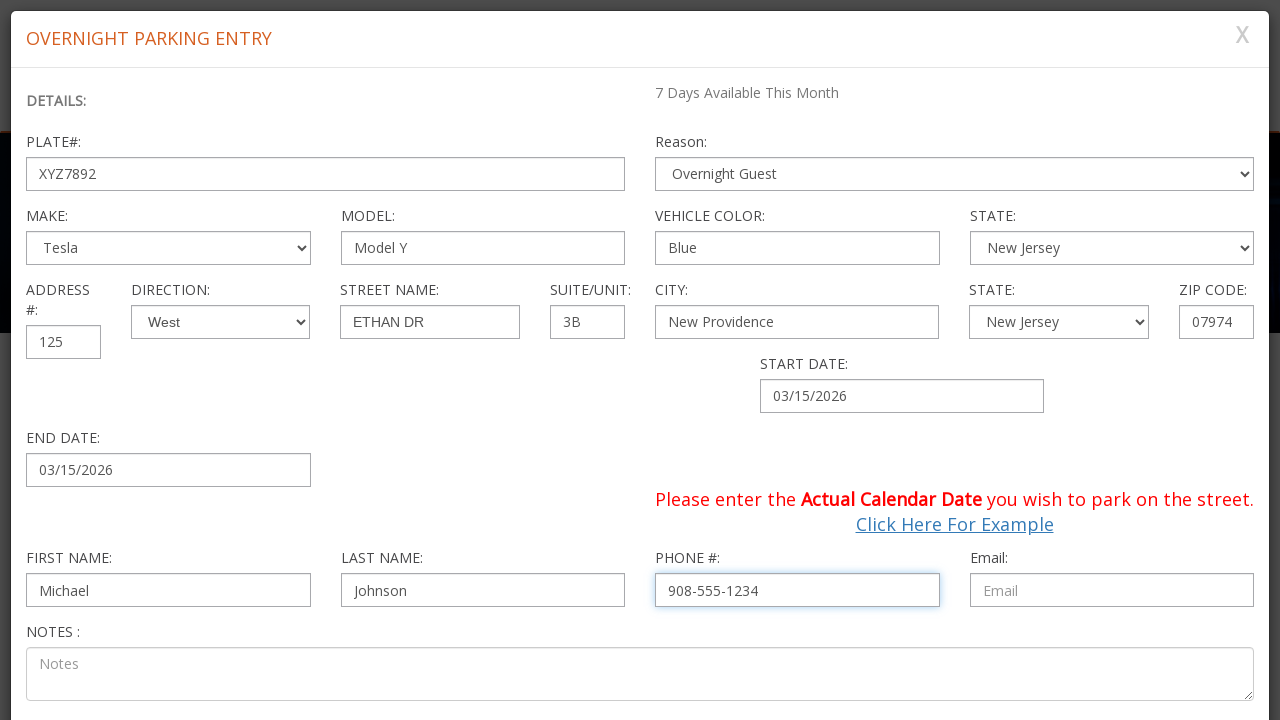

Entered email address 'mjohnson_test@example.com' on #MainContent_ctrlOverNightParking_txtEmail
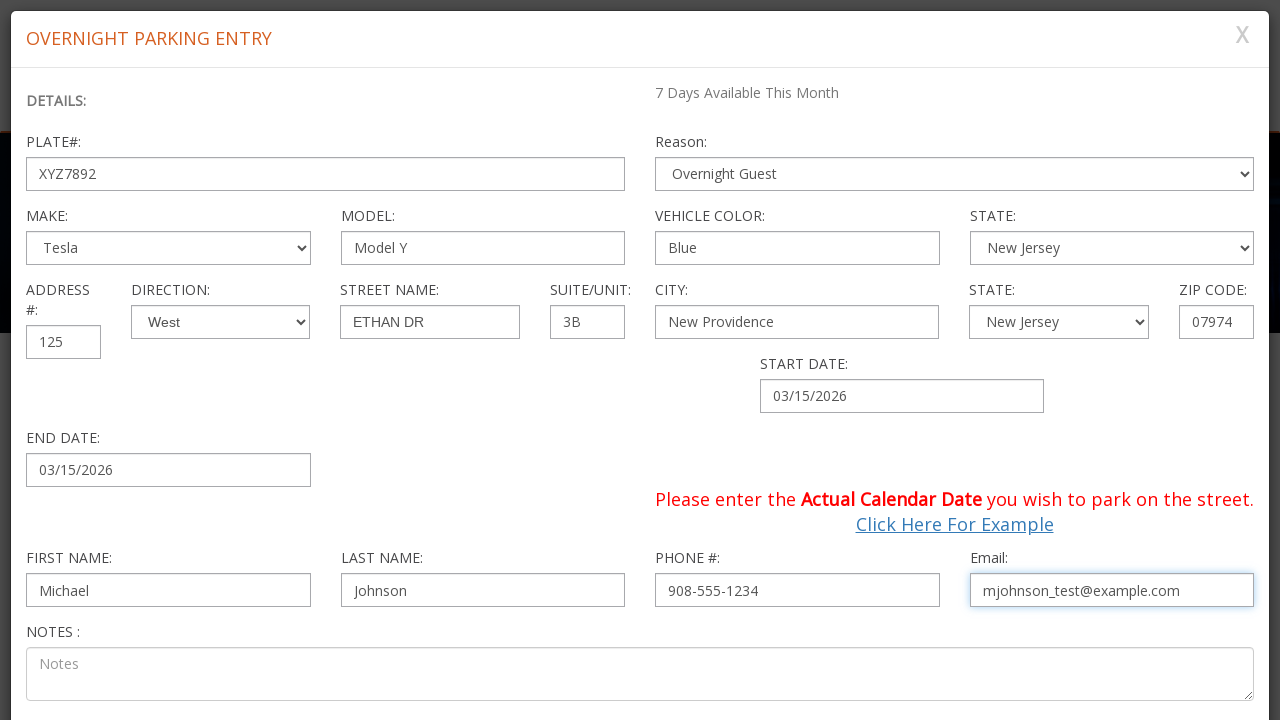

Submit button is ready for the overnight parking form
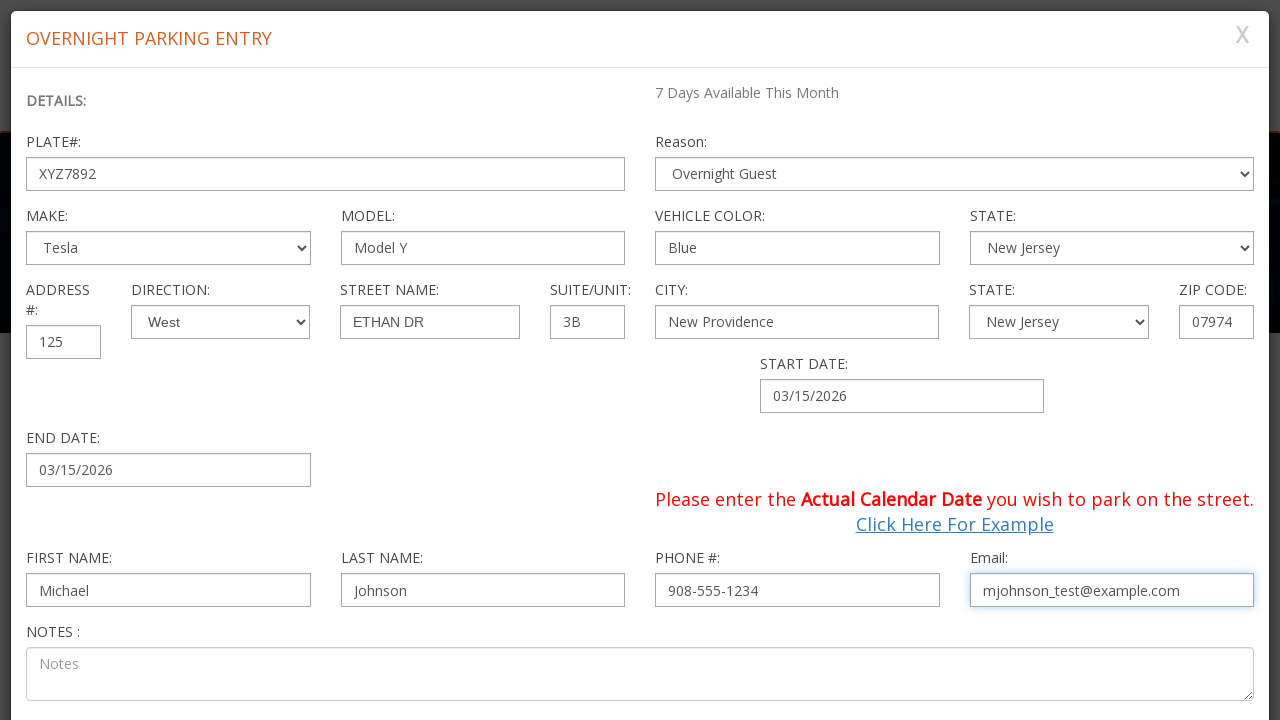

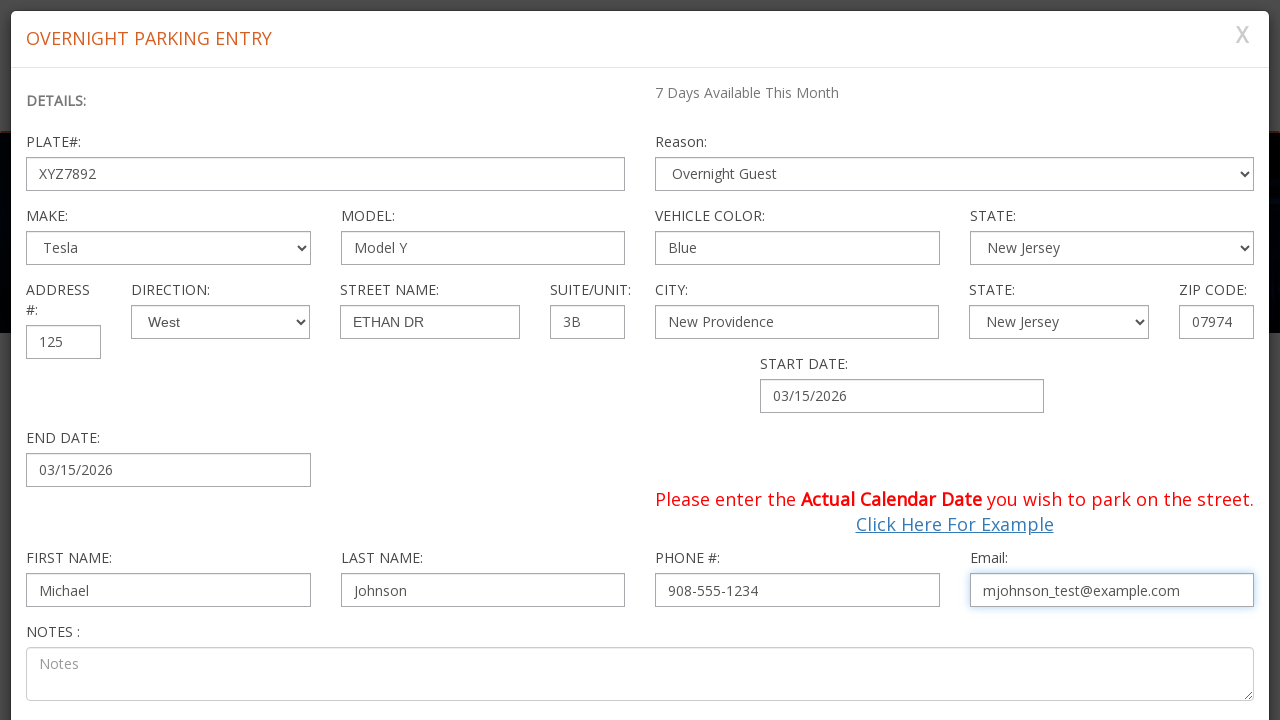